Tests scrolling functionality and table grid handling by scrolling down the page, scrolling within a fixed table element, and verifying the sum of values in a table column matches the displayed total.

Starting URL: https://rahulshettyacademy.com/AutomationPractice/

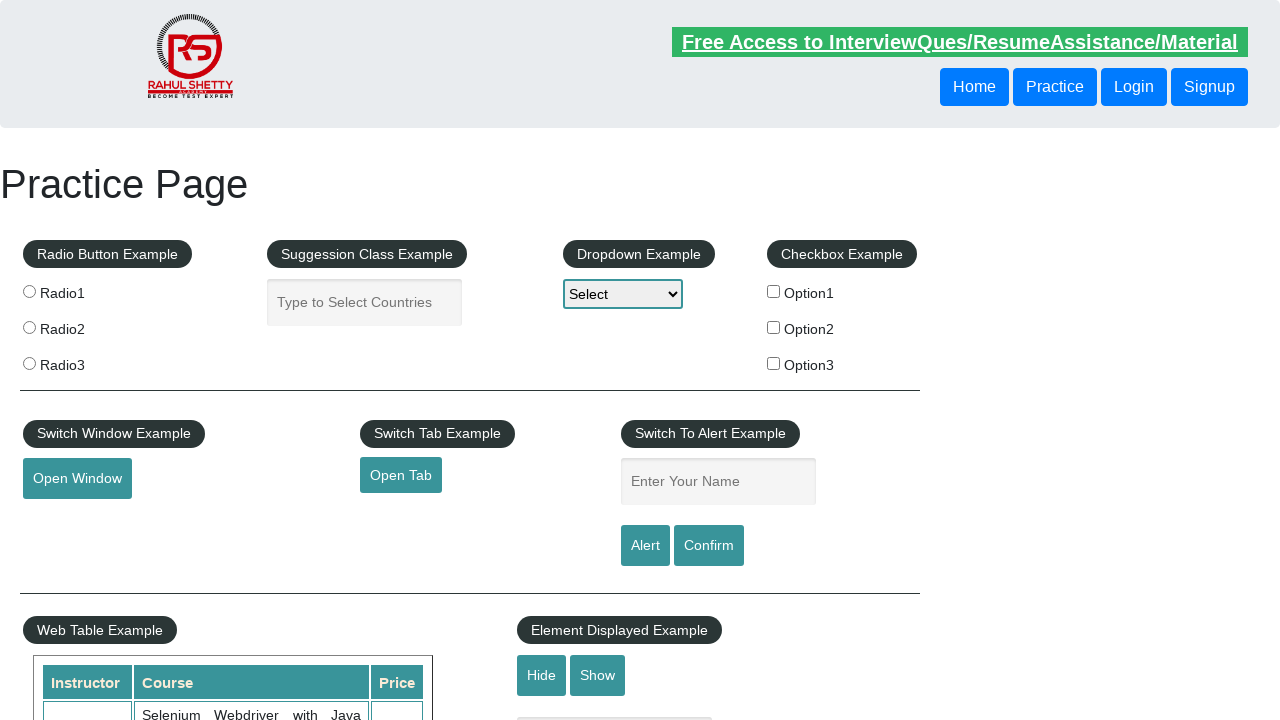

Scrolled down main page by 500 pixels
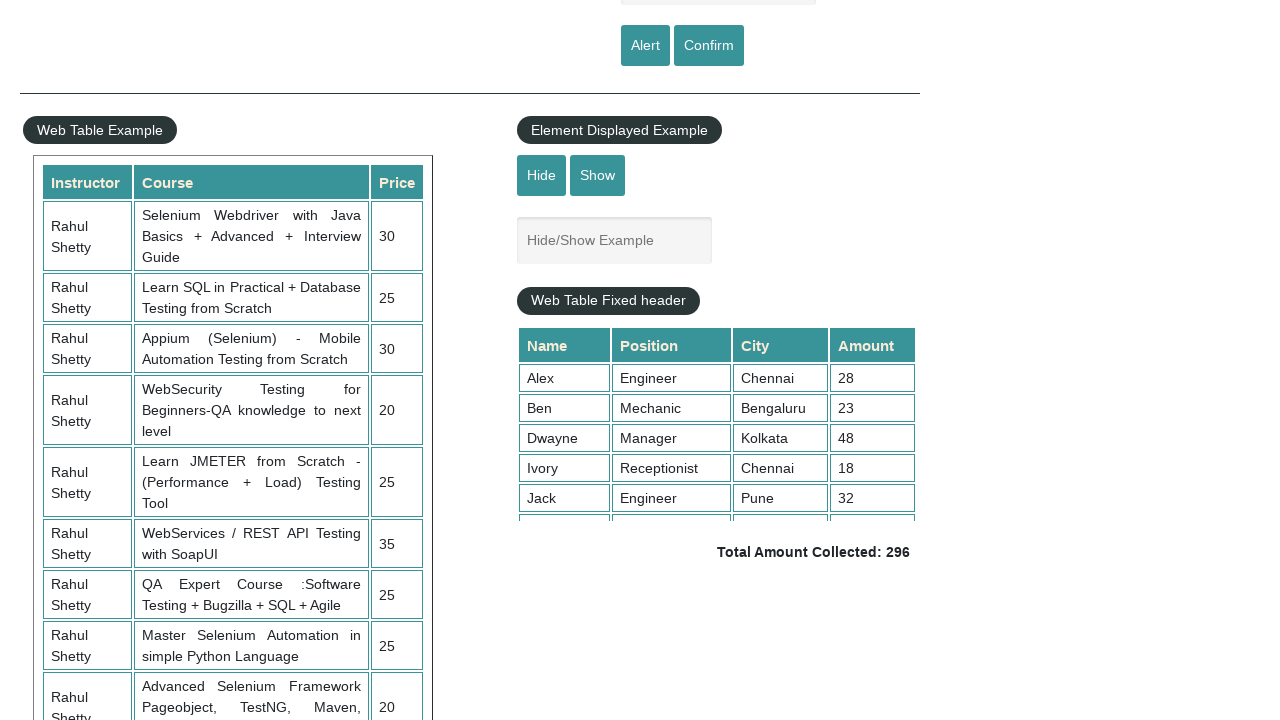

Waited 3 seconds for scroll to complete
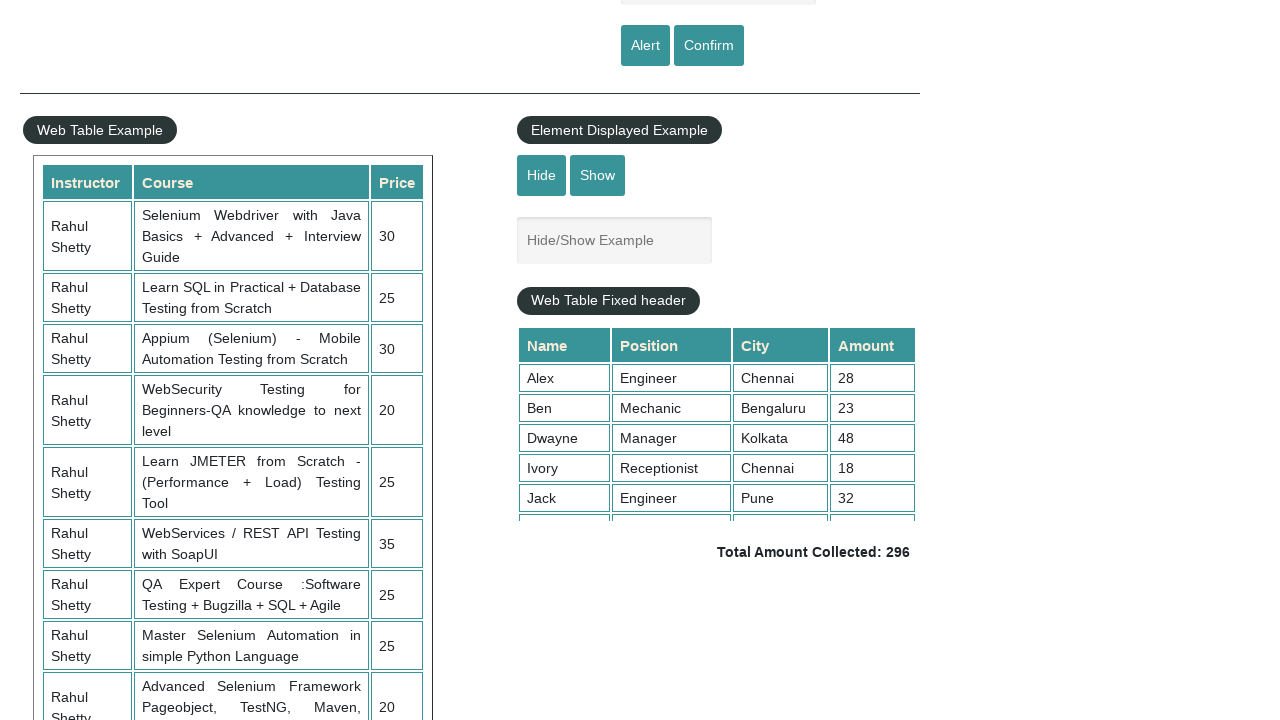

Scrolled within fixed table element to top position 5000
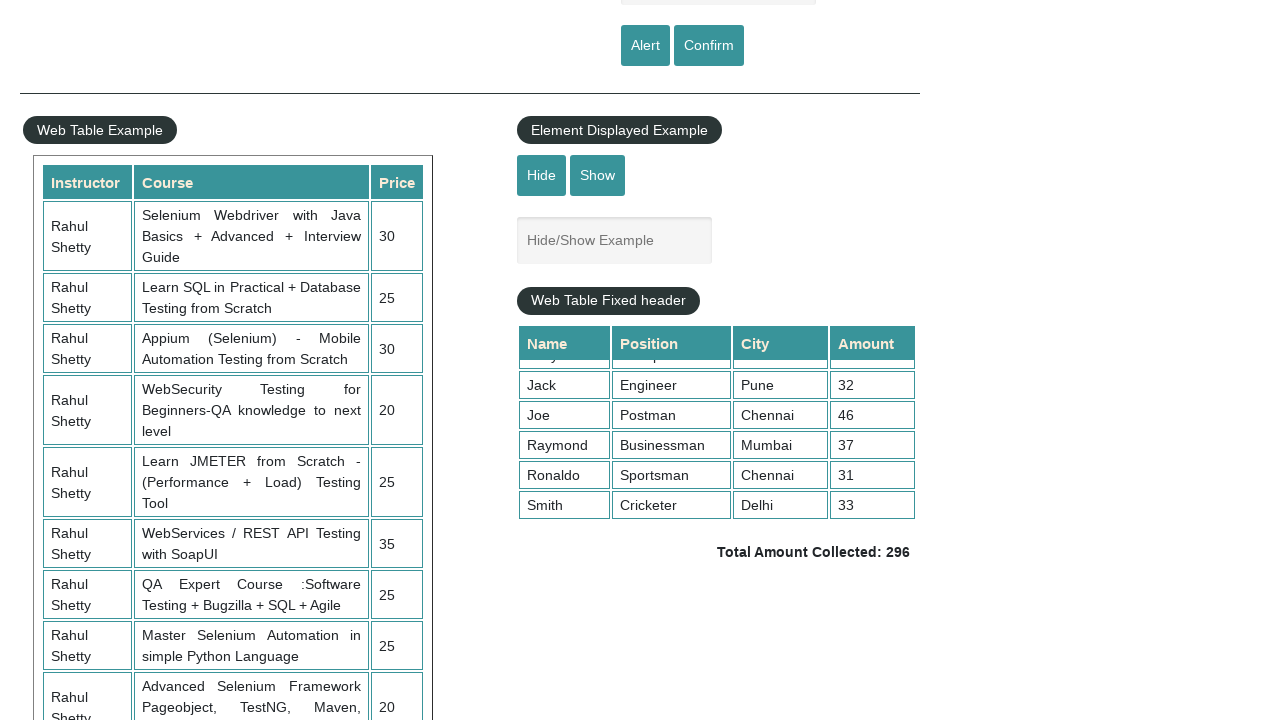

Retrieved all values from 4th column of table
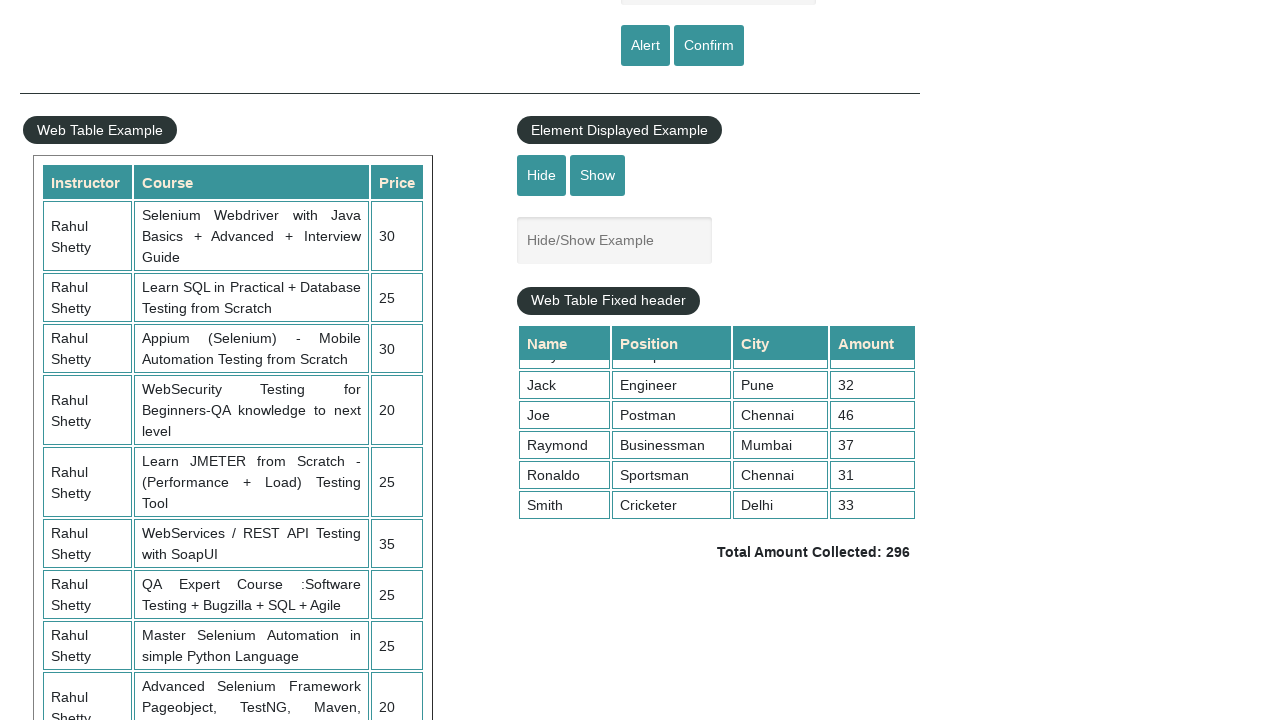

Calculated sum of column values: 296
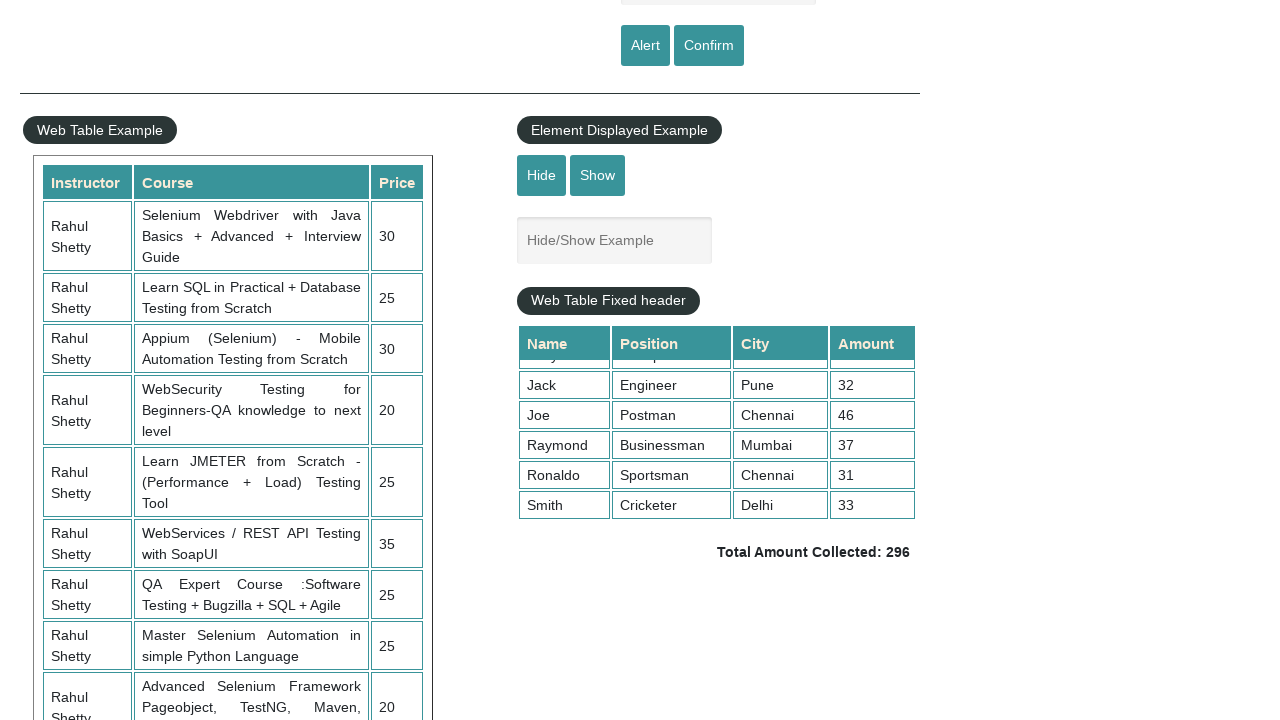

Retrieved displayed total amount from page
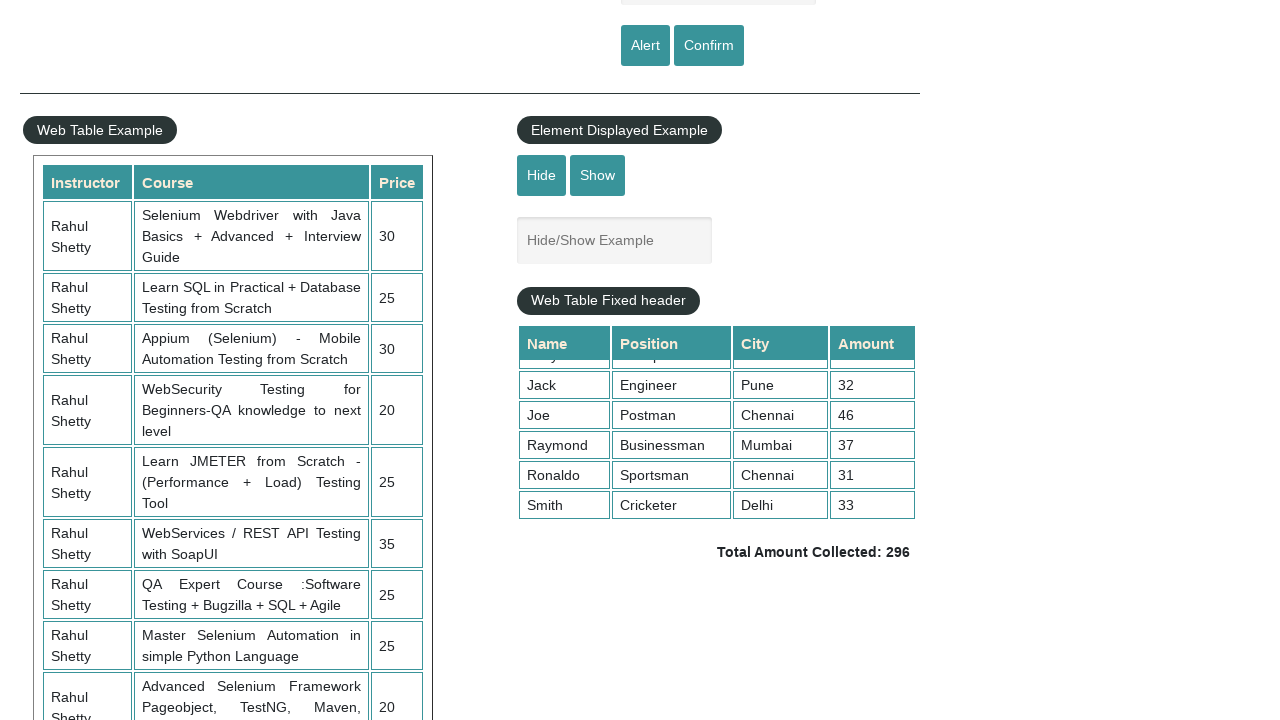

Parsed displayed total: 296
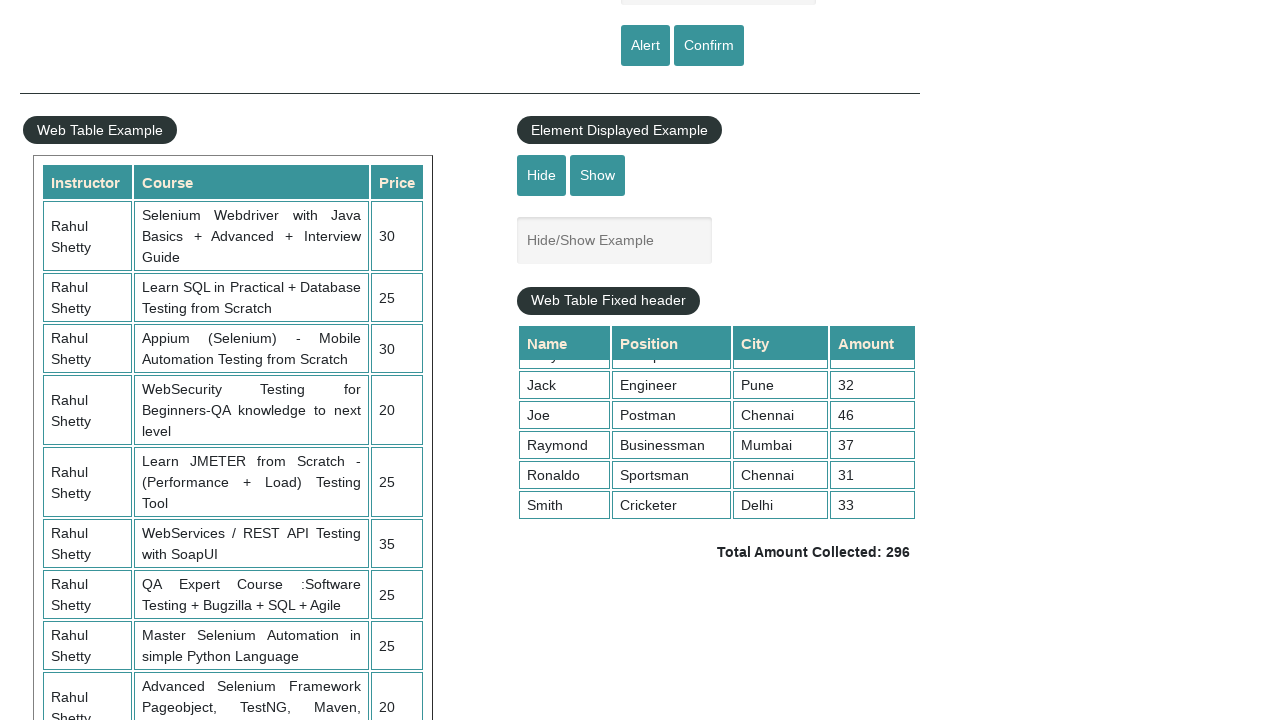

Verified calculated sum (296) matches displayed total (296)
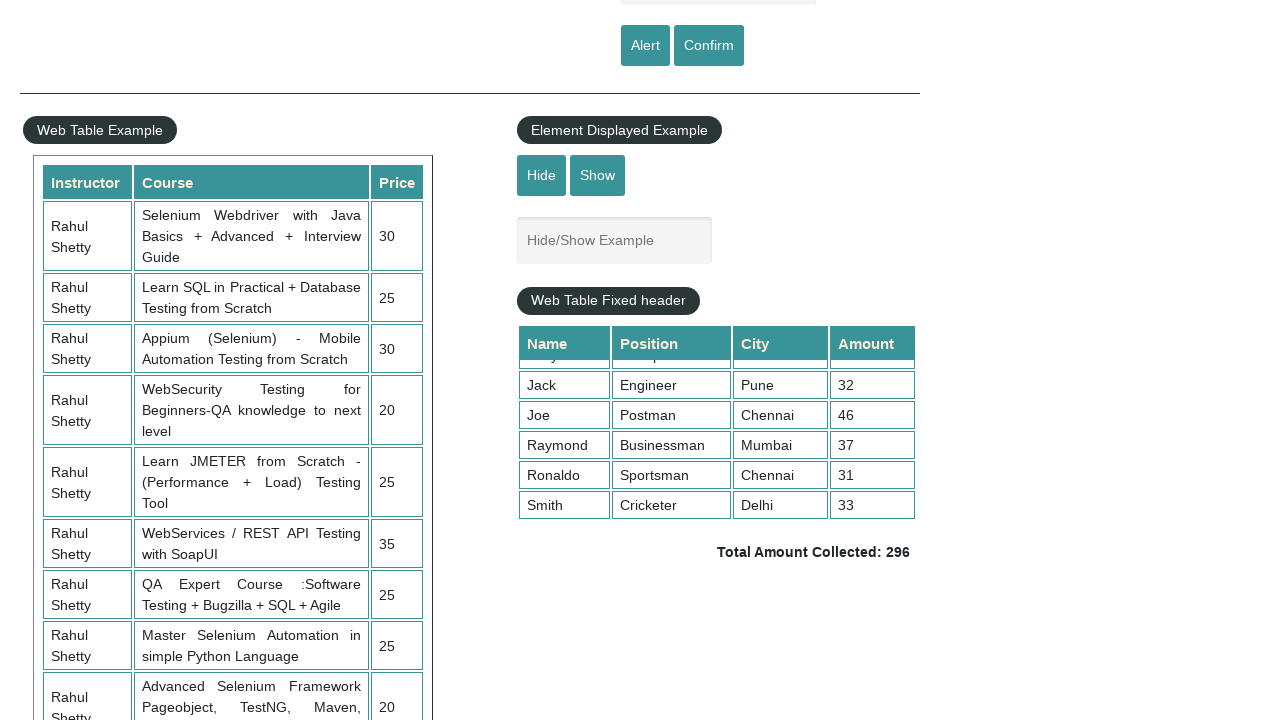

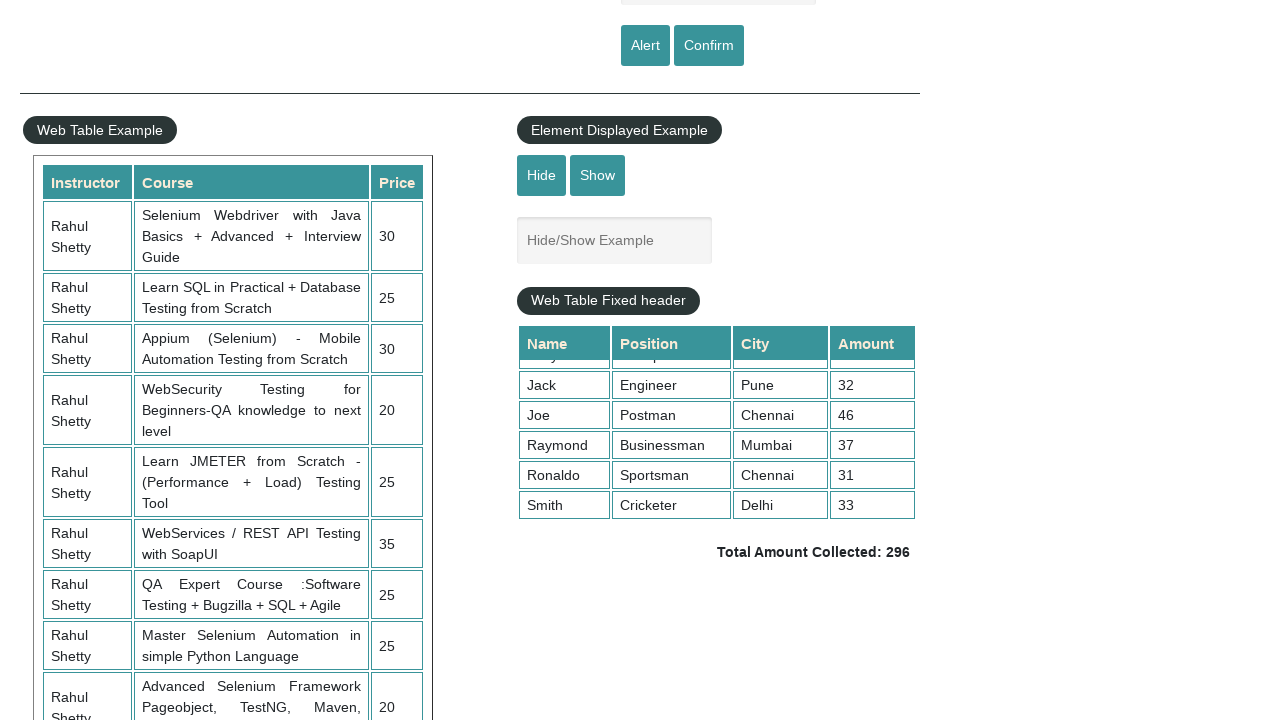